Tests the horizontal slider functionality by navigating to the slider page and dragging the slider to the right, then verifying the output value changes.

Starting URL: http://the-internet.herokuapp.com/

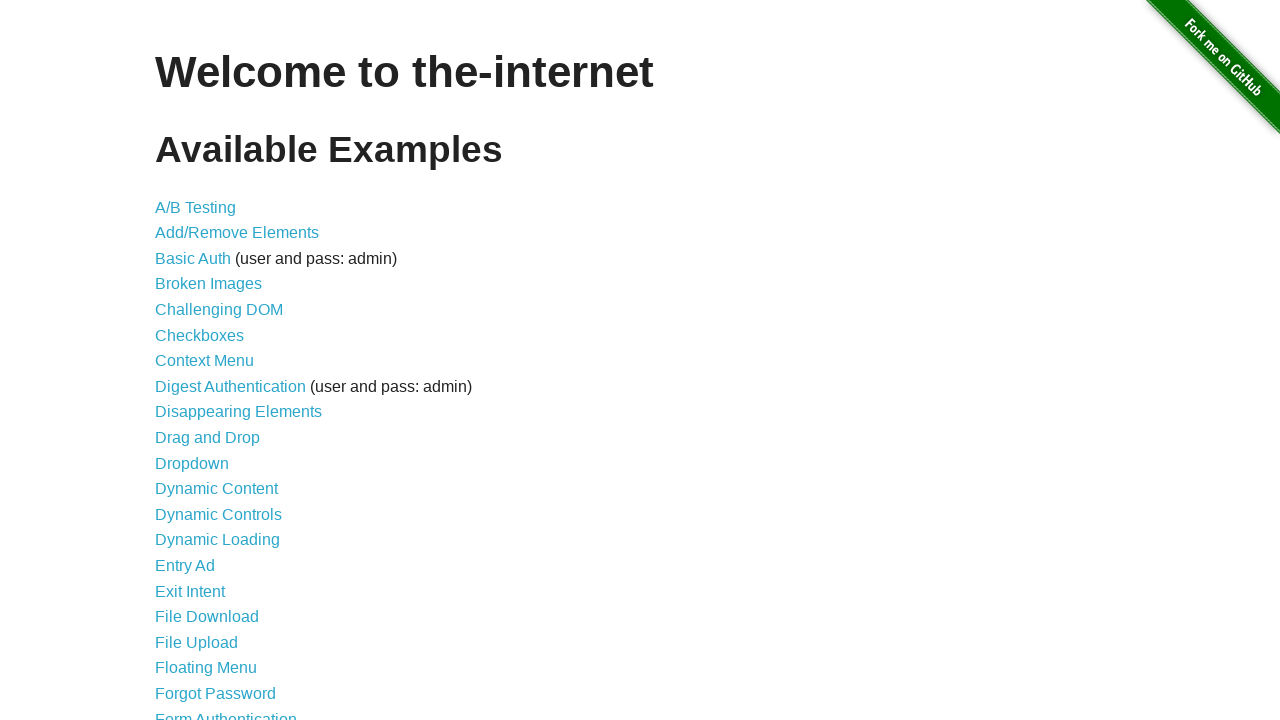

Clicked on Horizontal Slider link from homepage at (214, 361) on text=Horizontal Slider
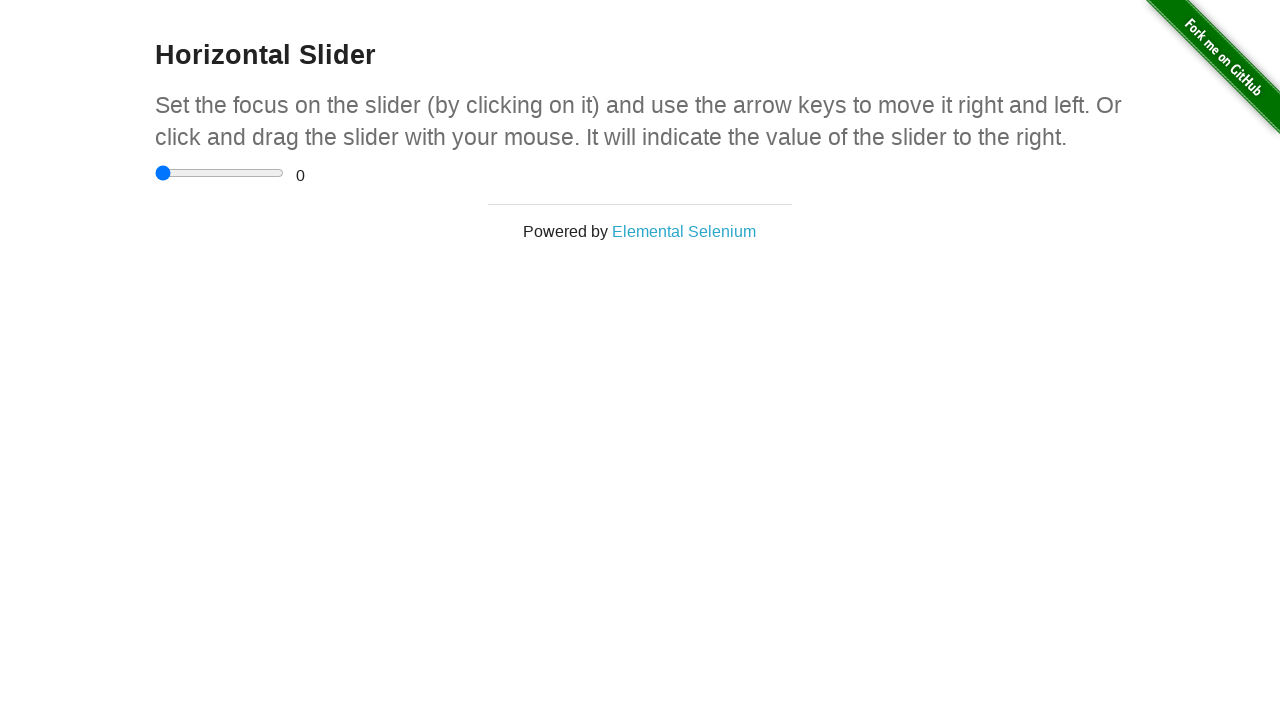

Retrieved h3 text to verify page loaded
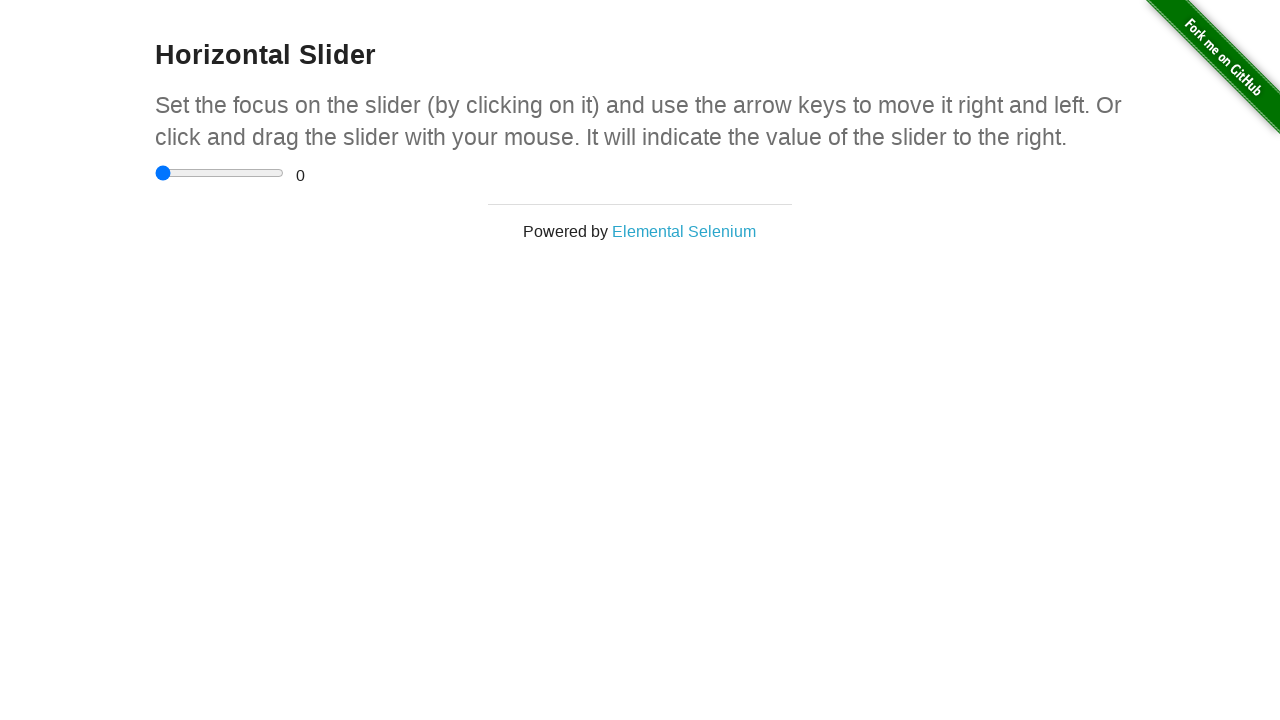

Verified page title is 'Horizontal Slider'
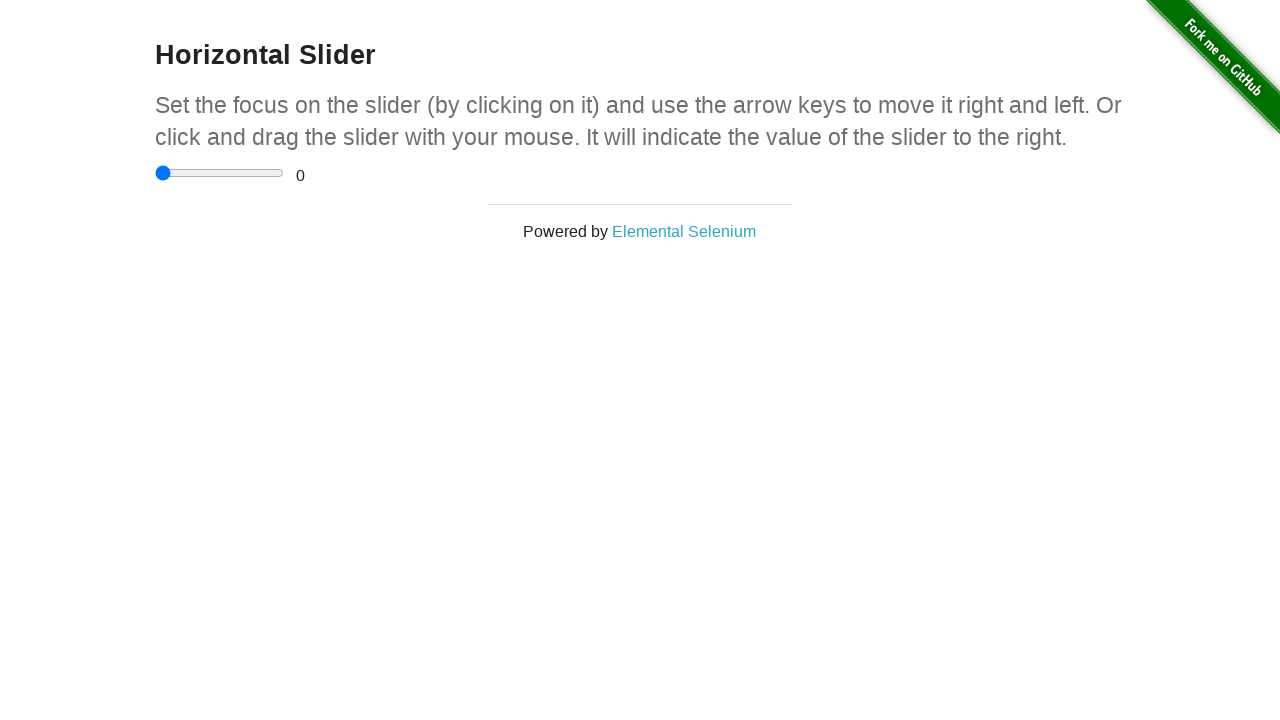

Located the horizontal slider element
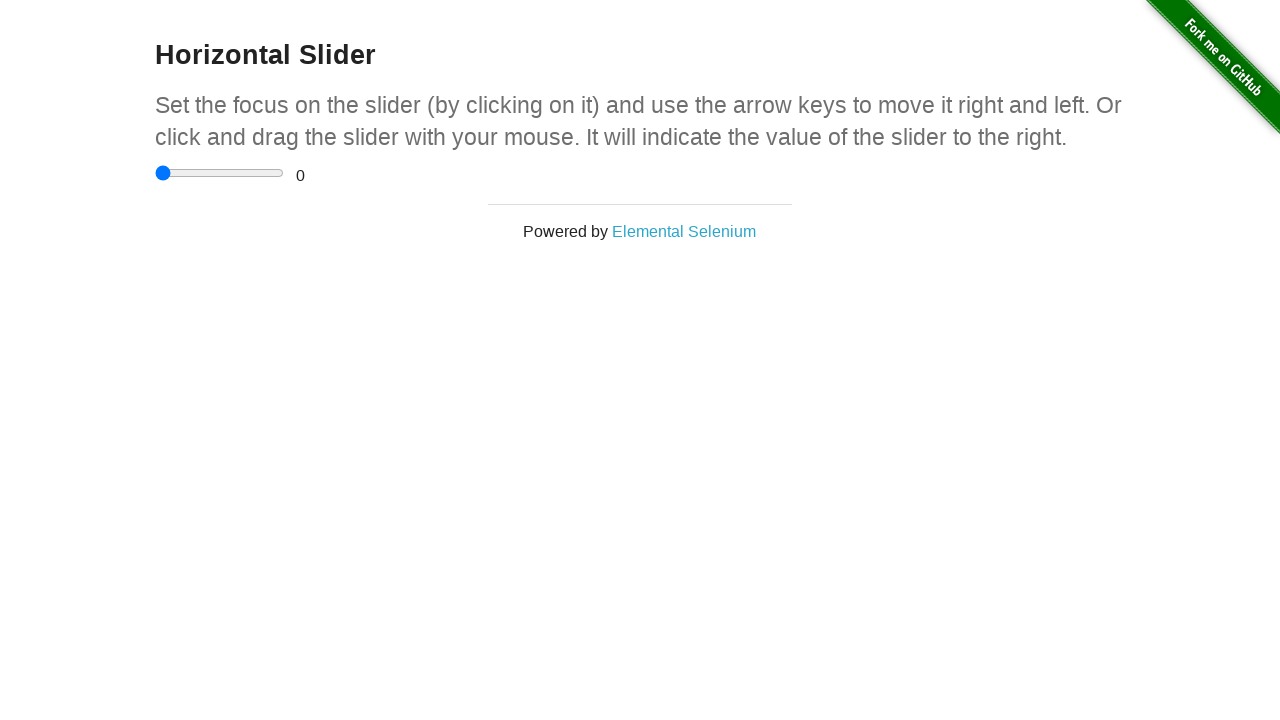

Retrieved slider bounding box dimensions
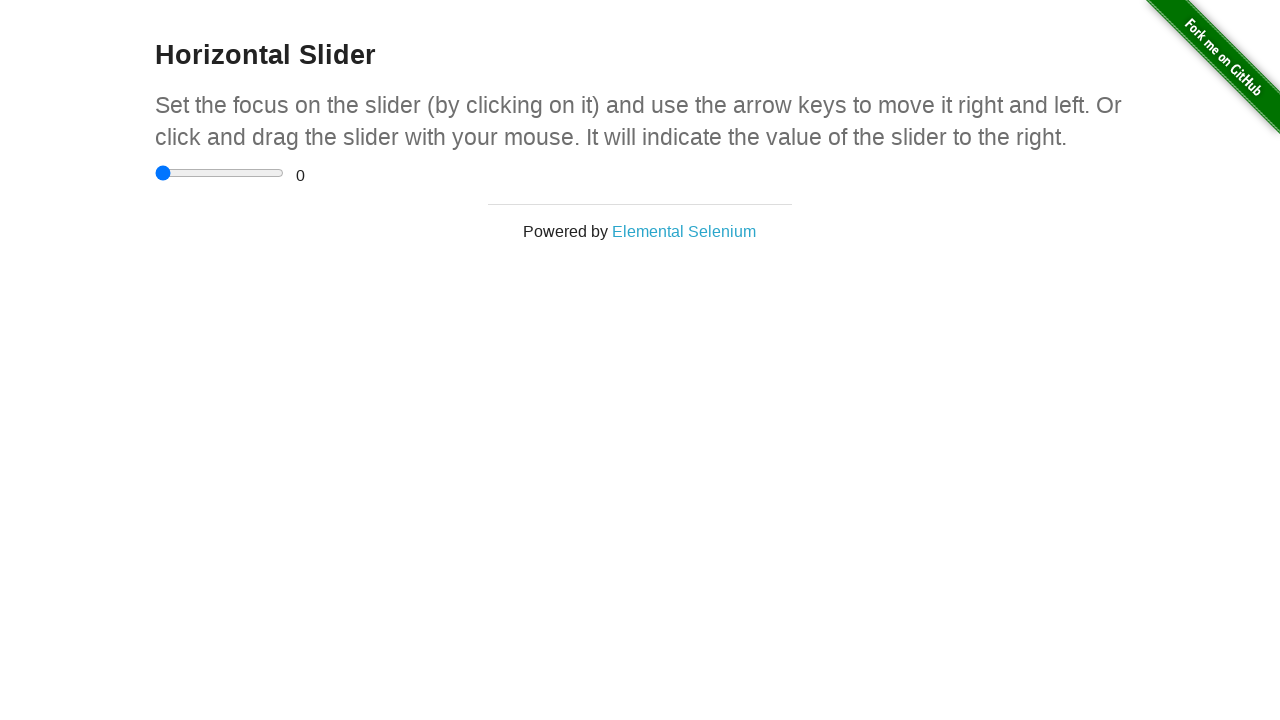

Dragged slider to the right (80% position) at (258, 173)
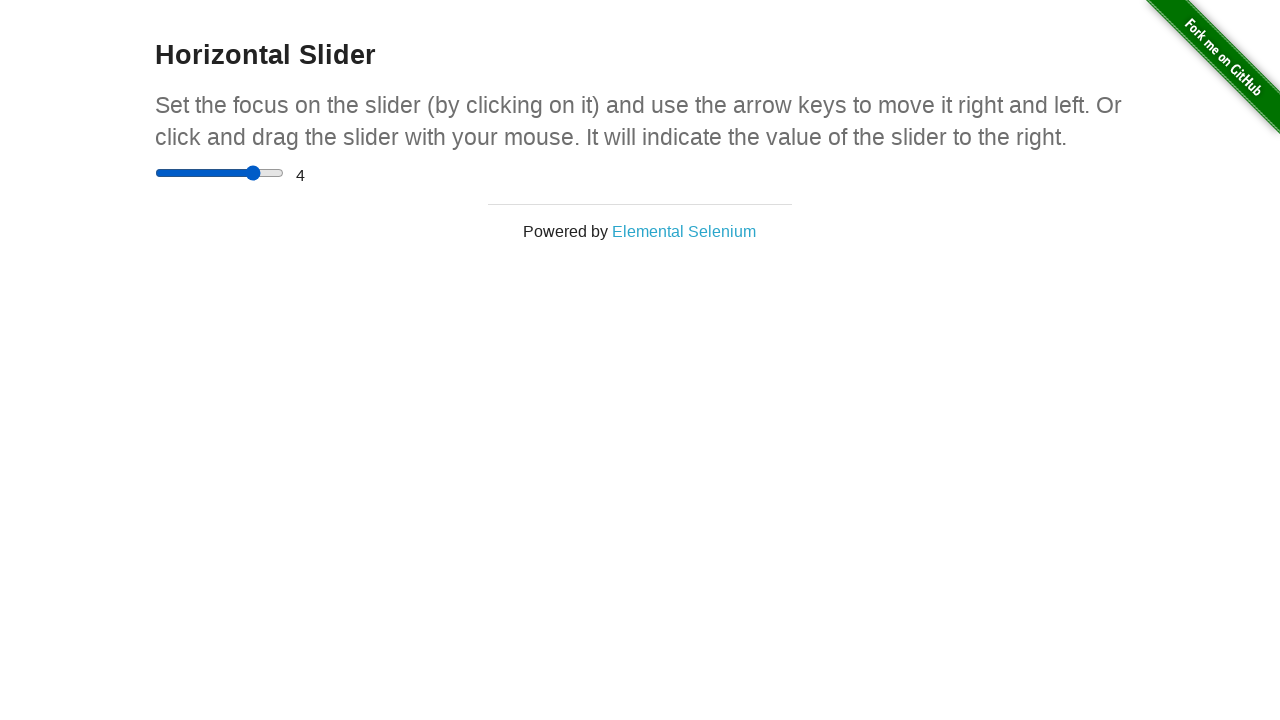

Waited for output value element to be visible
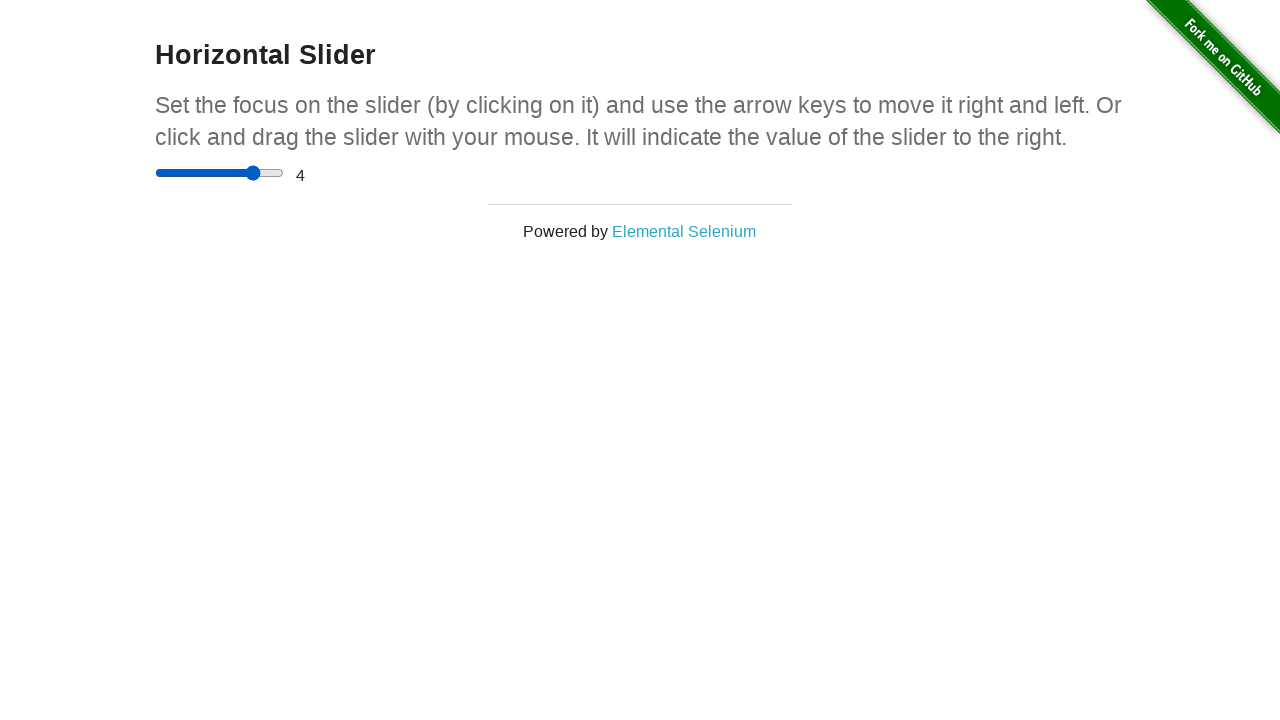

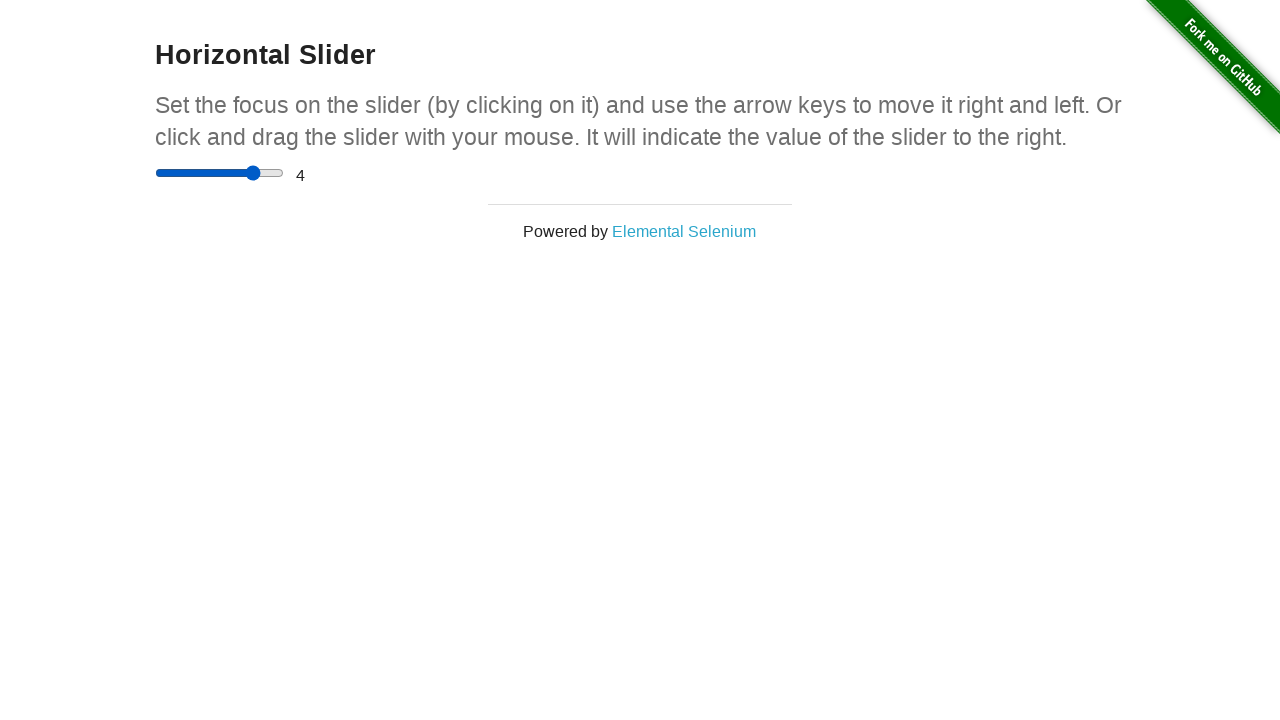